Tests browser window switching functionality by clicking a link that opens a new window, switching to the child window, and verifying content is displayed on the new page.

Starting URL: https://rahulshettyacademy.com/loginpagePractise/

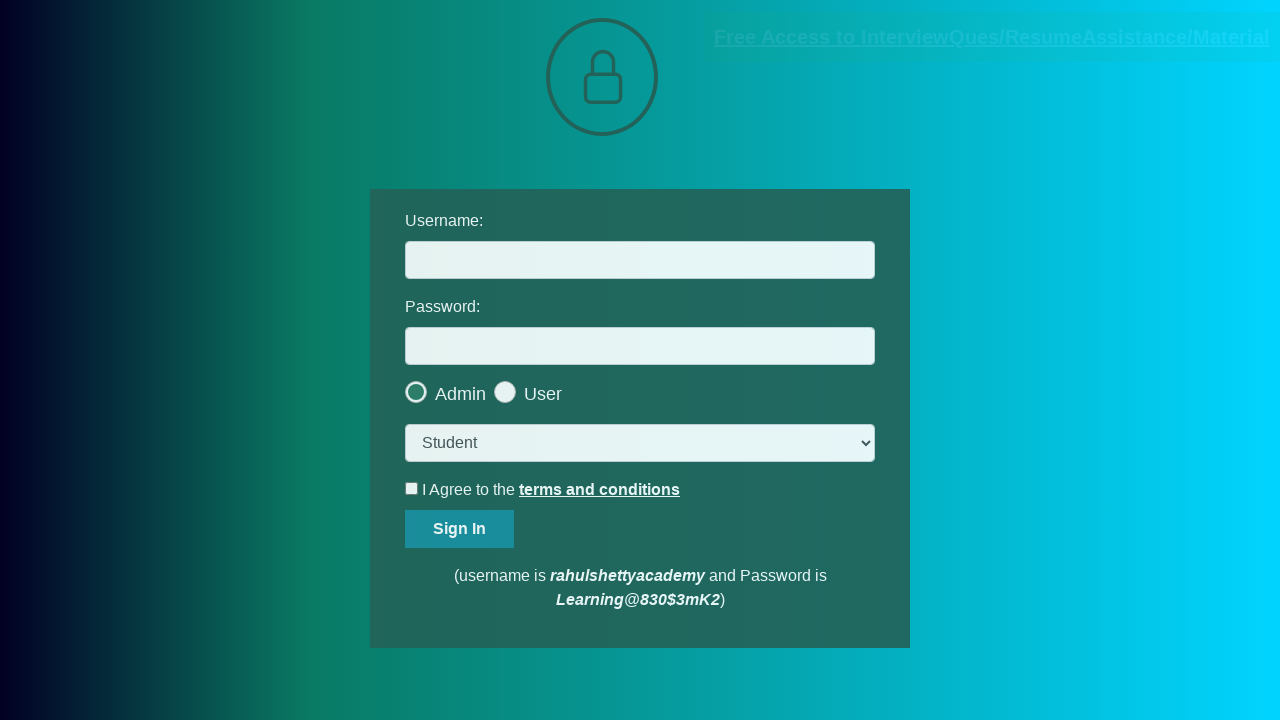

Clicked blinking text link to open new window at (992, 37) on a.blinkingText
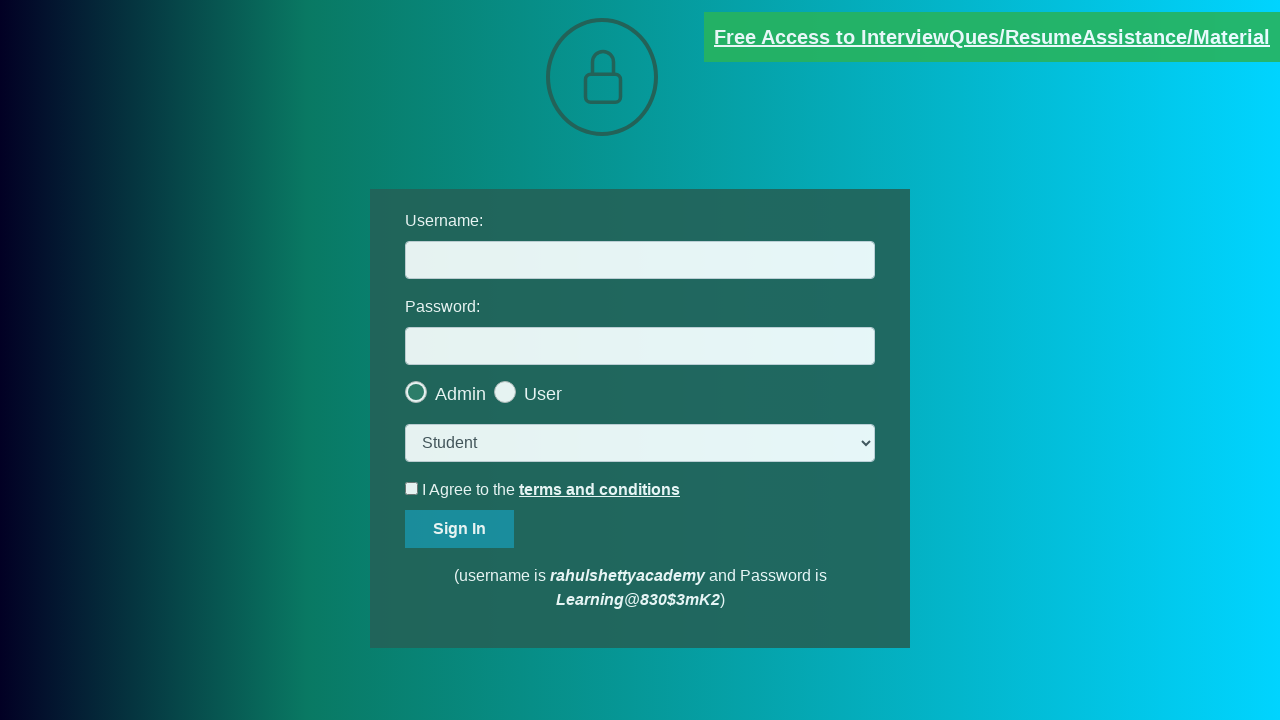

Obtained reference to child window page
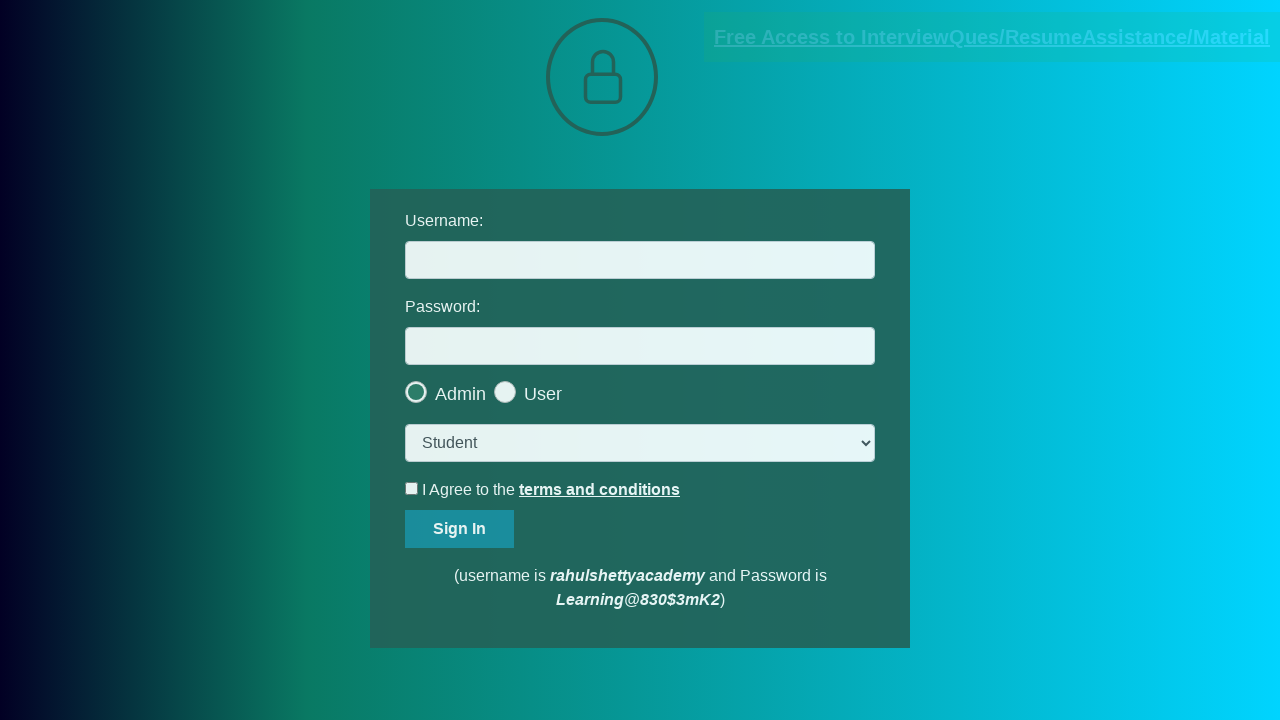

Child window page loaded successfully
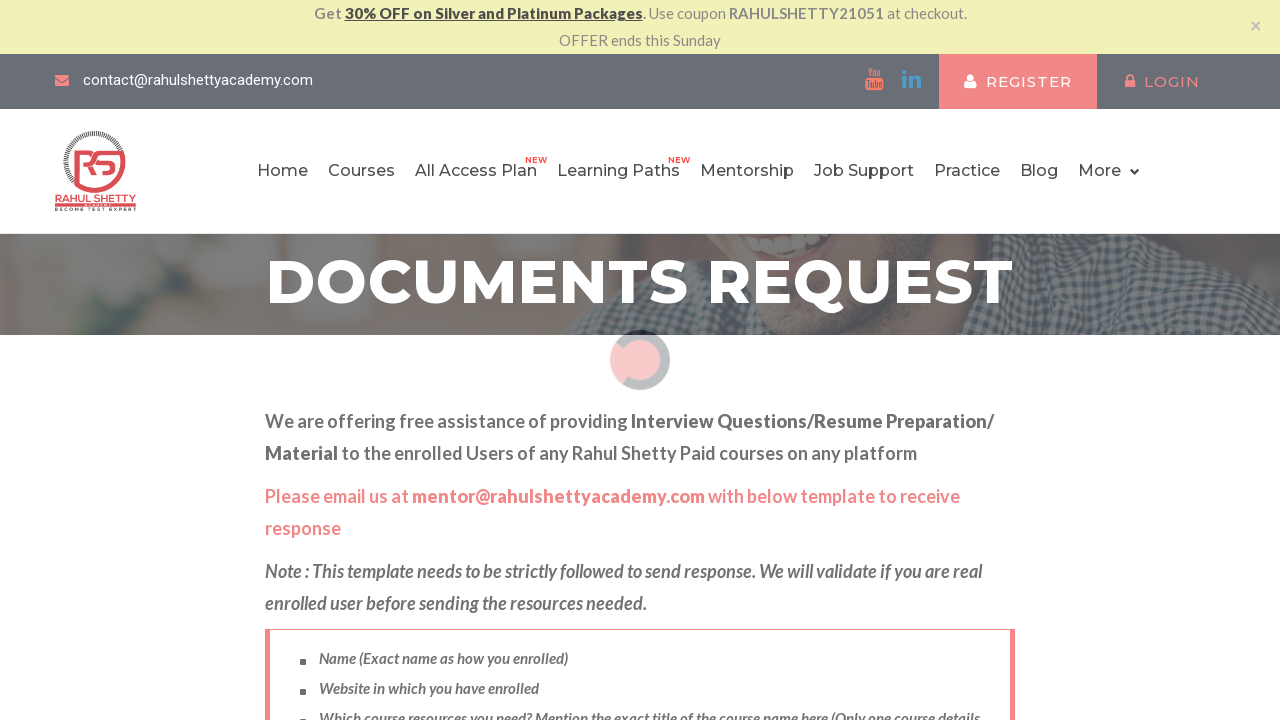

Verified paragraph element with class 'im-para red' is visible on child window
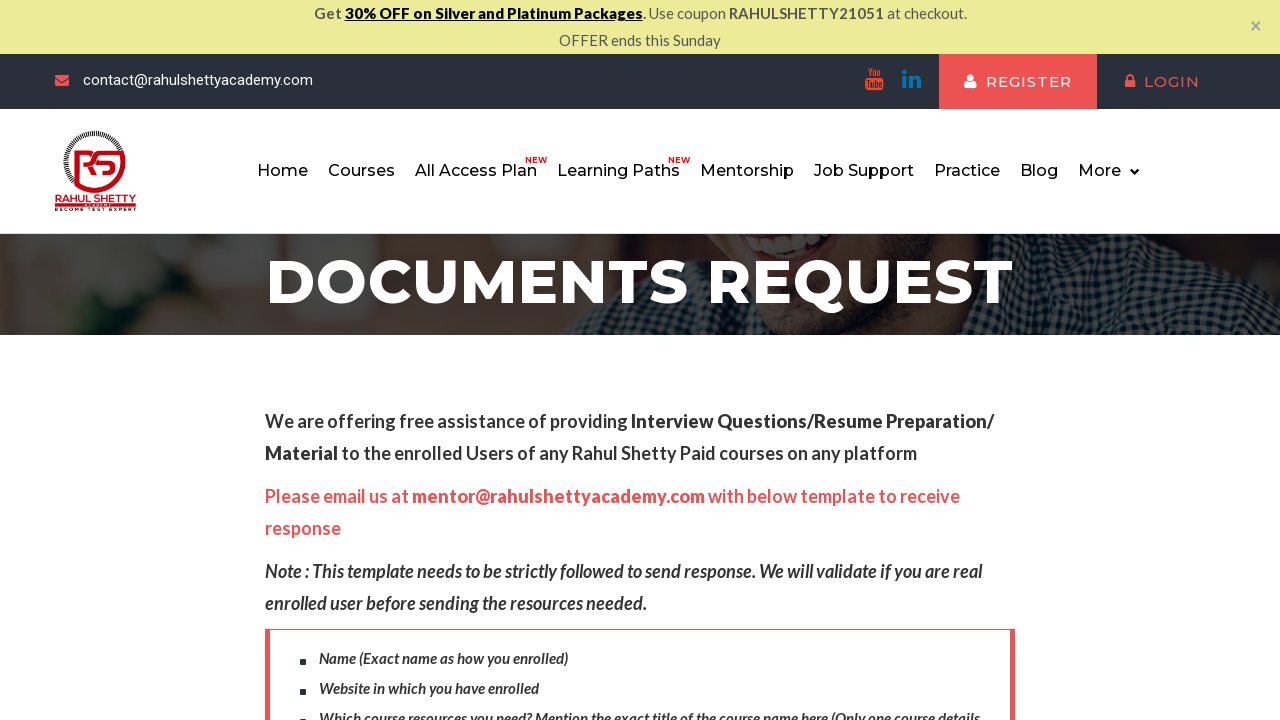

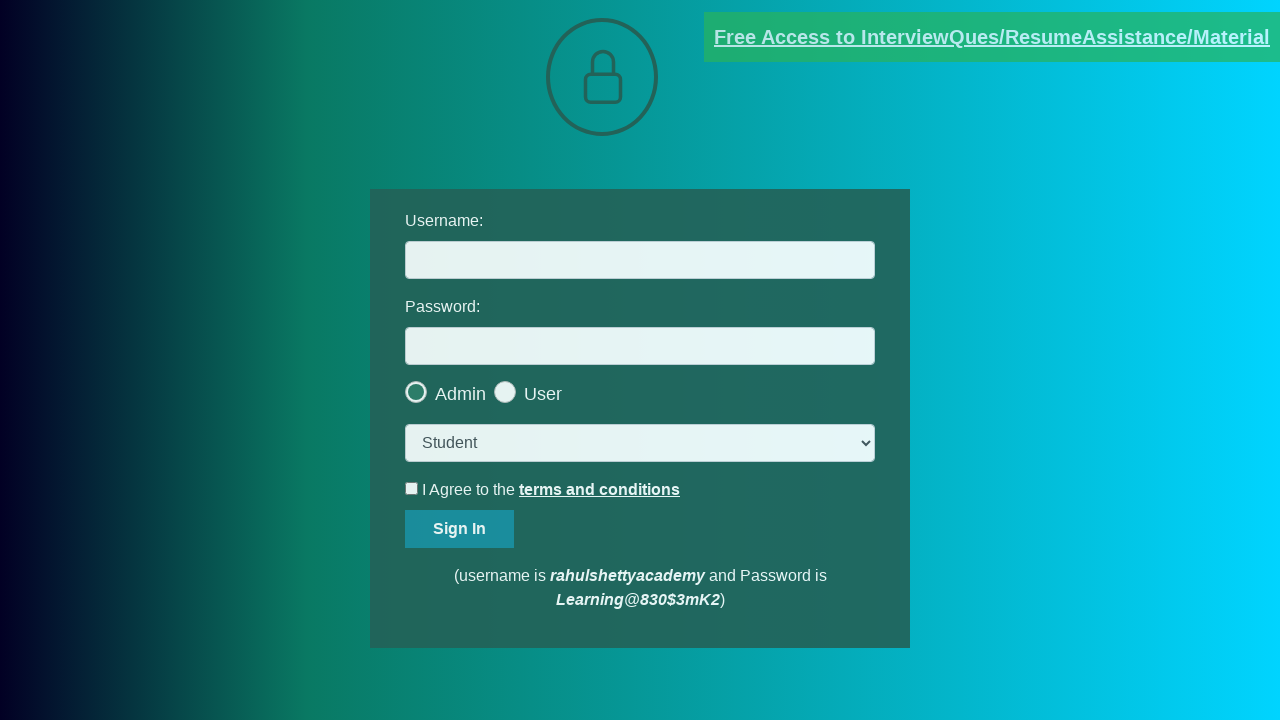